Navigates to Flipkart homepage and verifies the page loads successfully

Starting URL: https://www.flipkart.com/

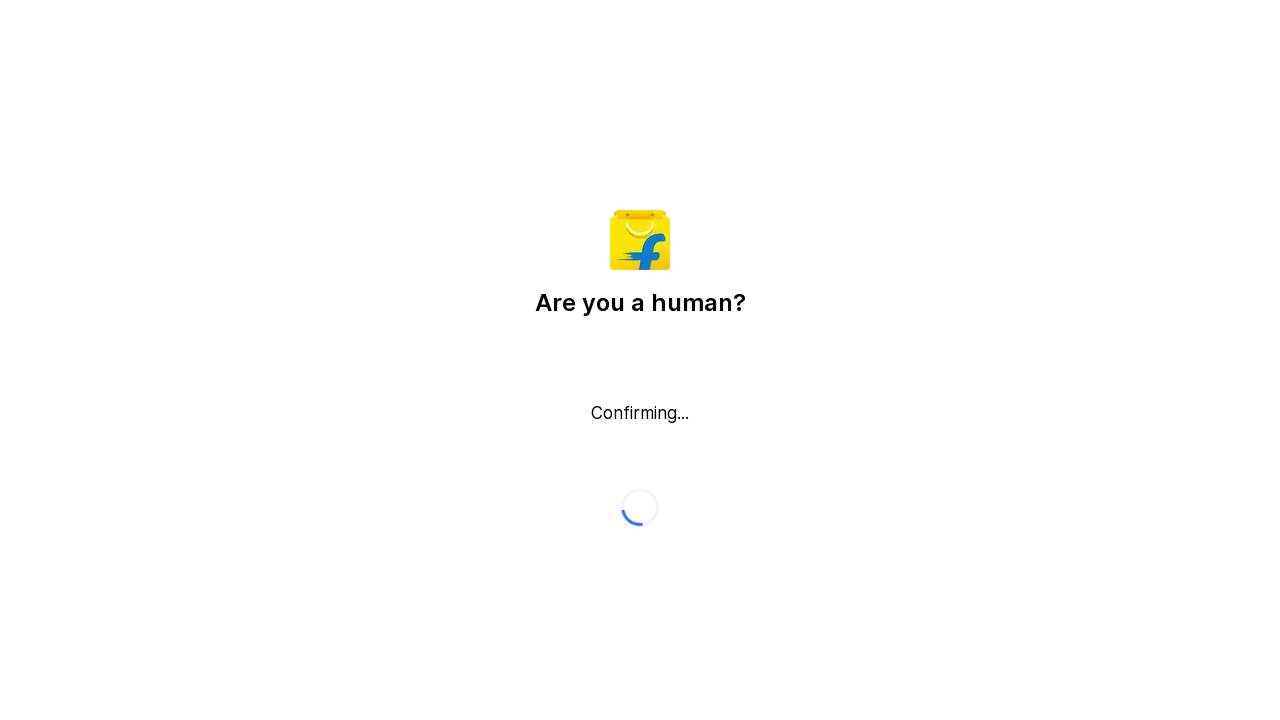

Waited for page to reach domcontentloaded state
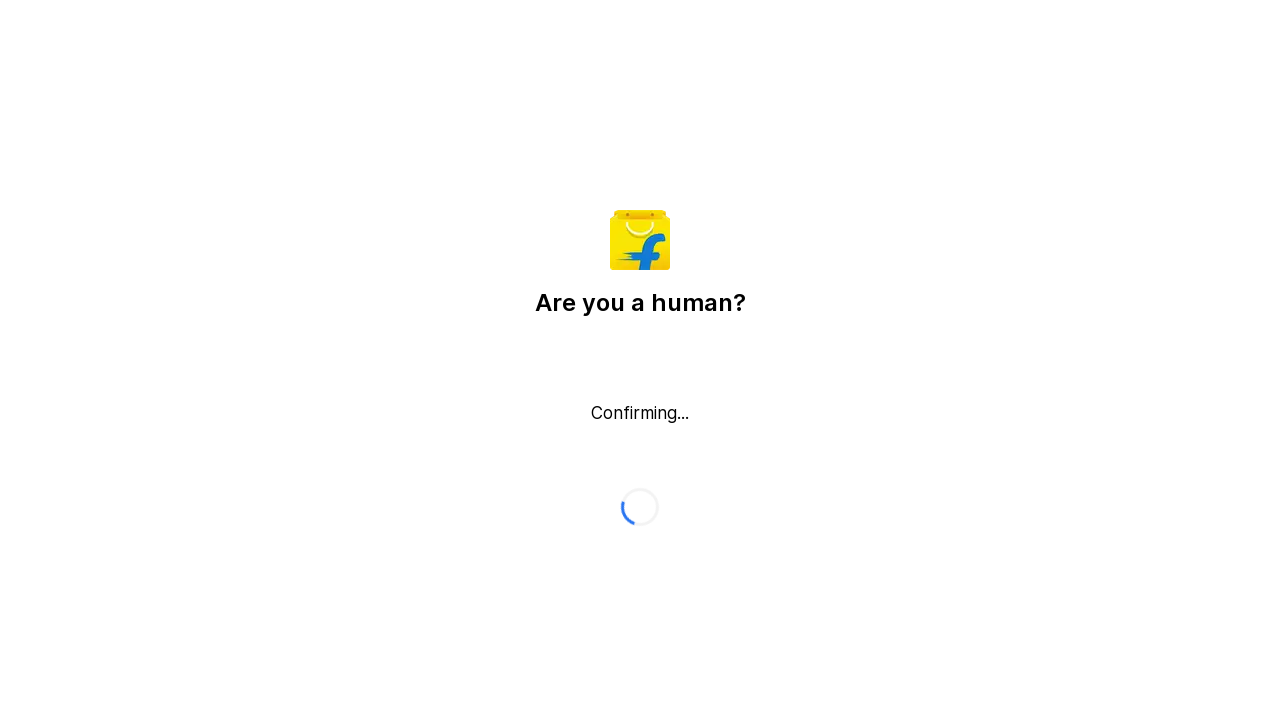

Verified that current URL contains 'flipkart.com'
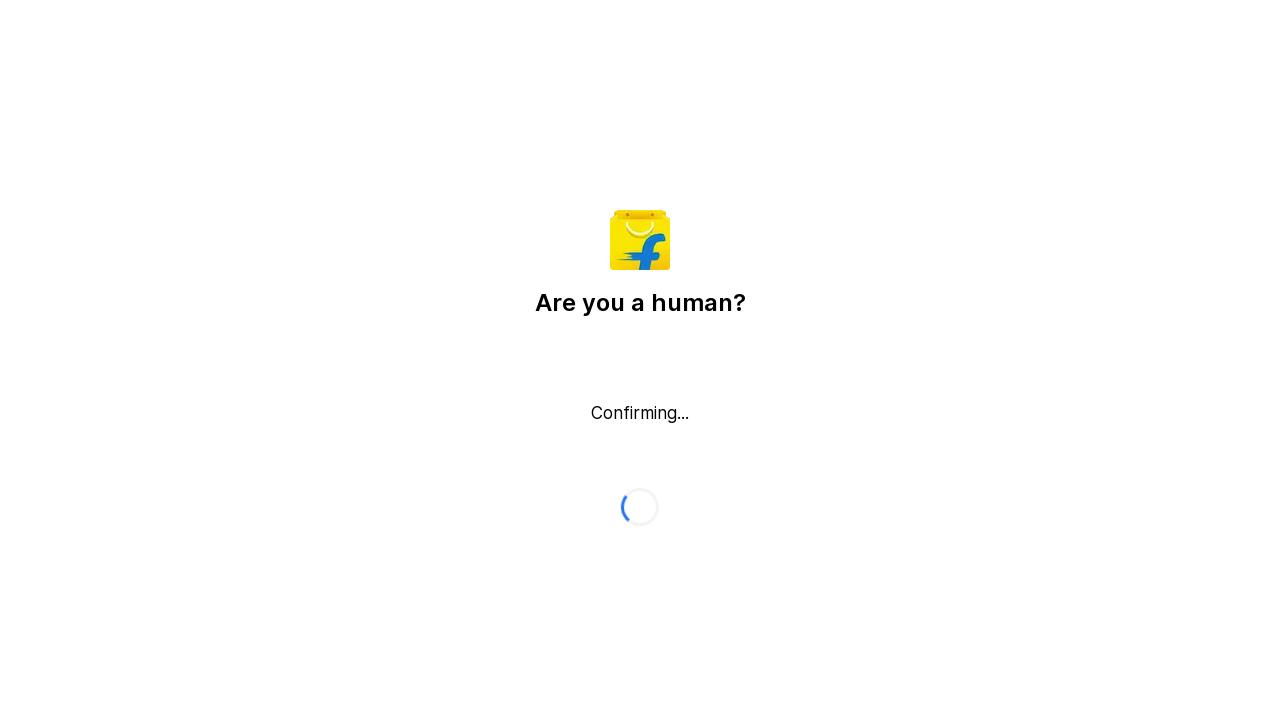

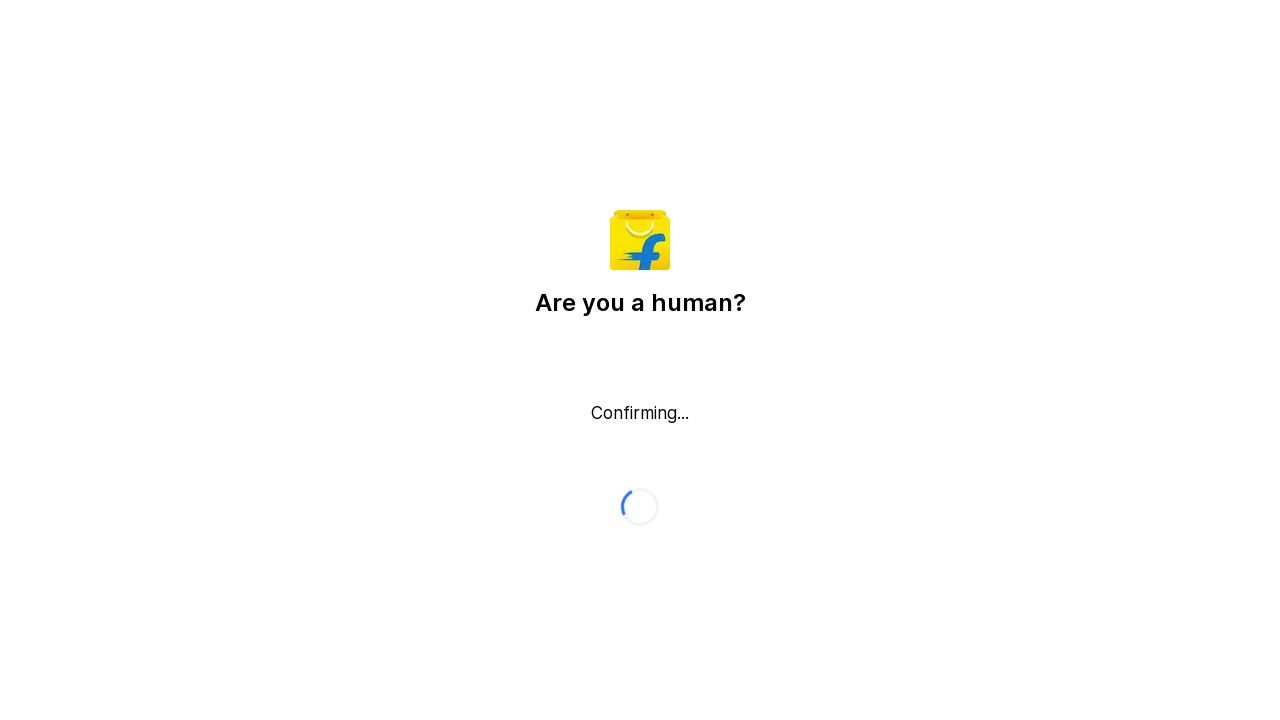